Tests dropdown selection functionality by selecting options using different methods (by index, by visible text, by value) and then iterating through all available options to select each one.

Starting URL: https://syntaxprojects.com/basic-select-dropdown-demo.php

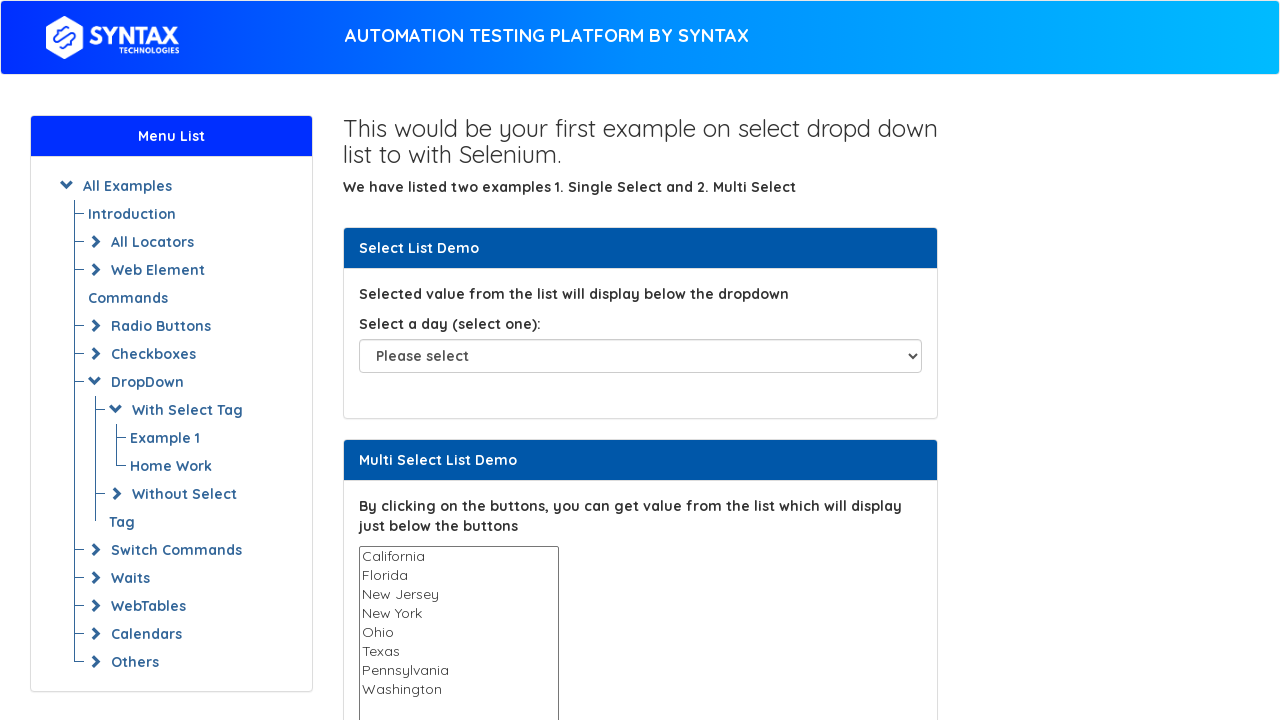

Selected dropdown option by index 3 (Wednesday) on #select-demo
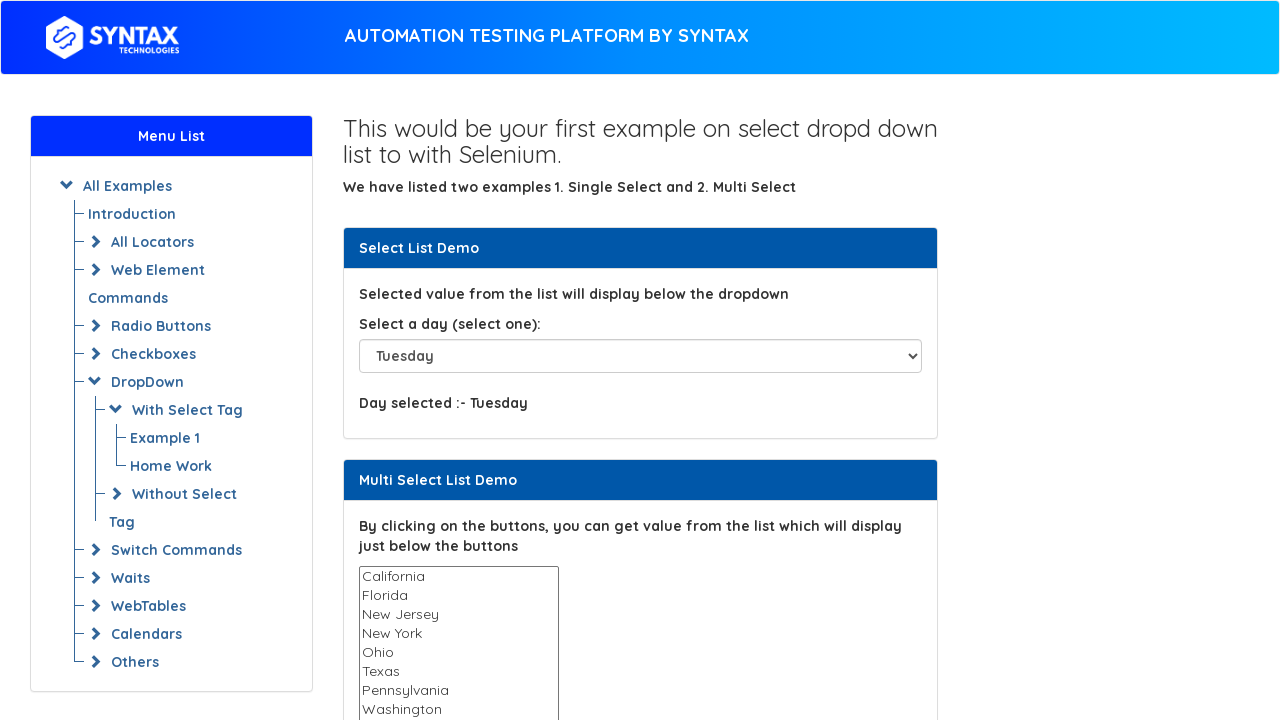

Waited 1 second after selecting by index
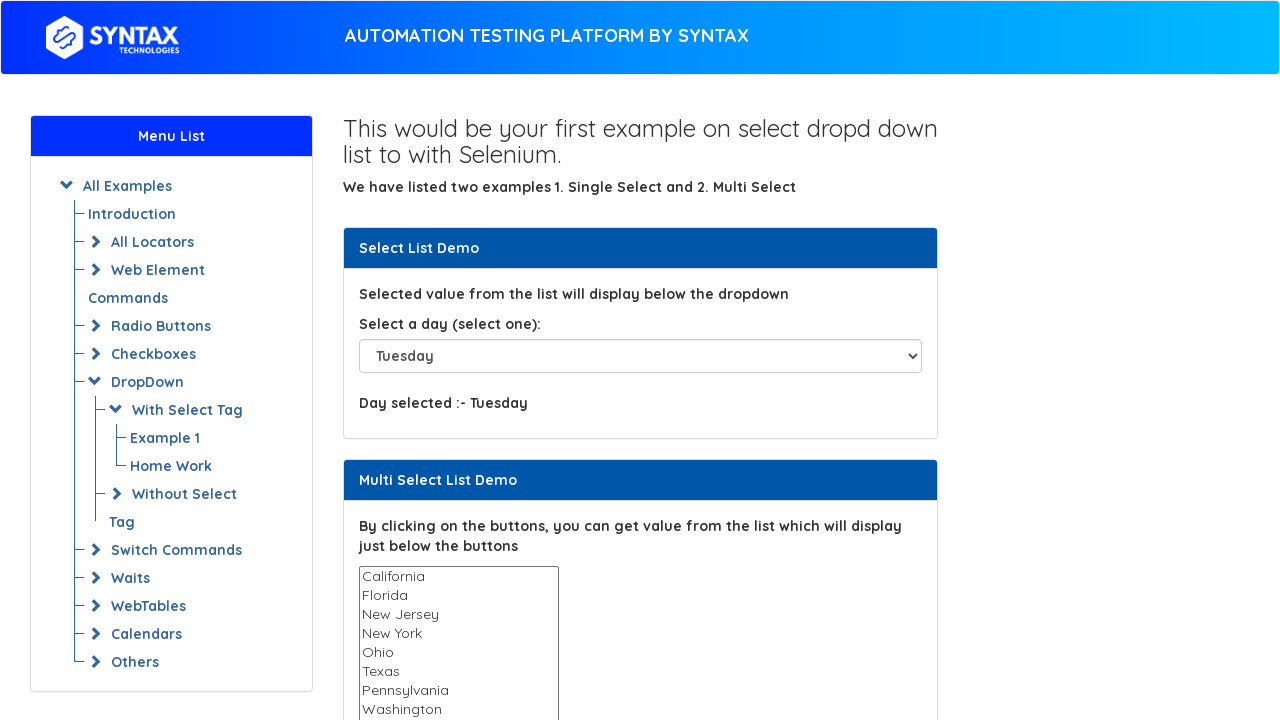

Selected dropdown option by visible text 'Thursday' on #select-demo
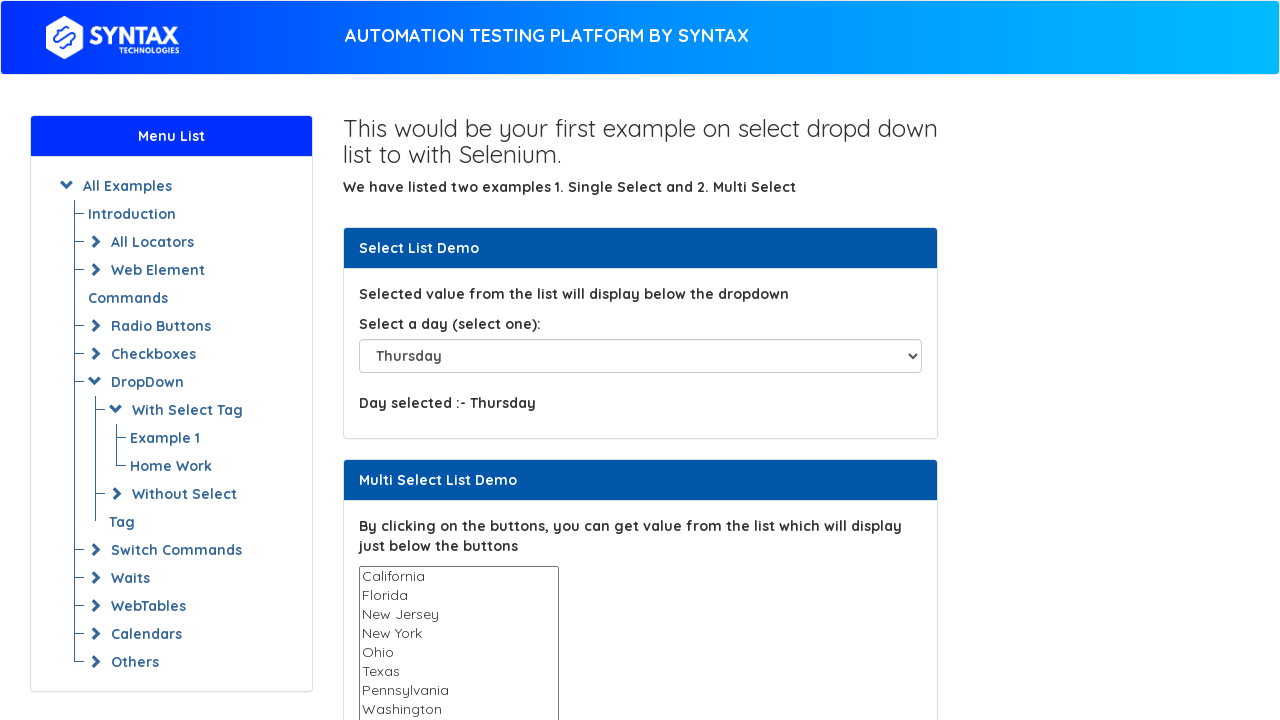

Waited 1 second after selecting by visible text
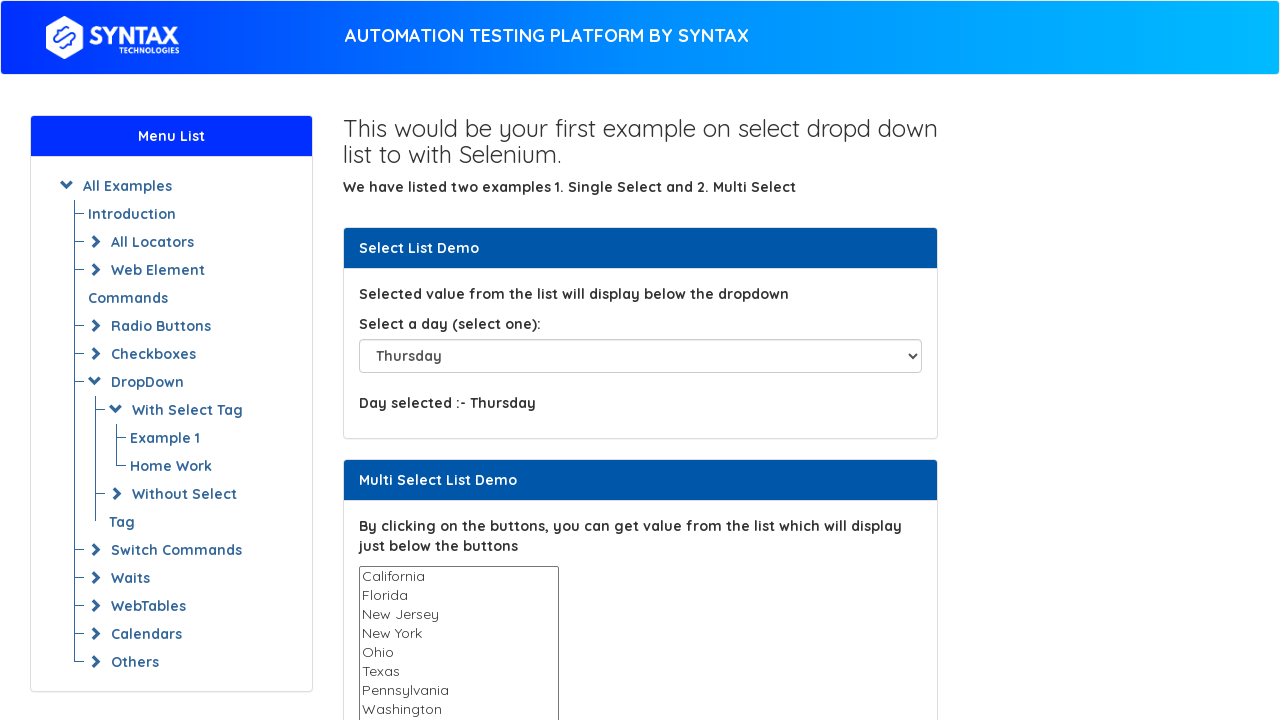

Selected dropdown option by value 'Friday' on #select-demo
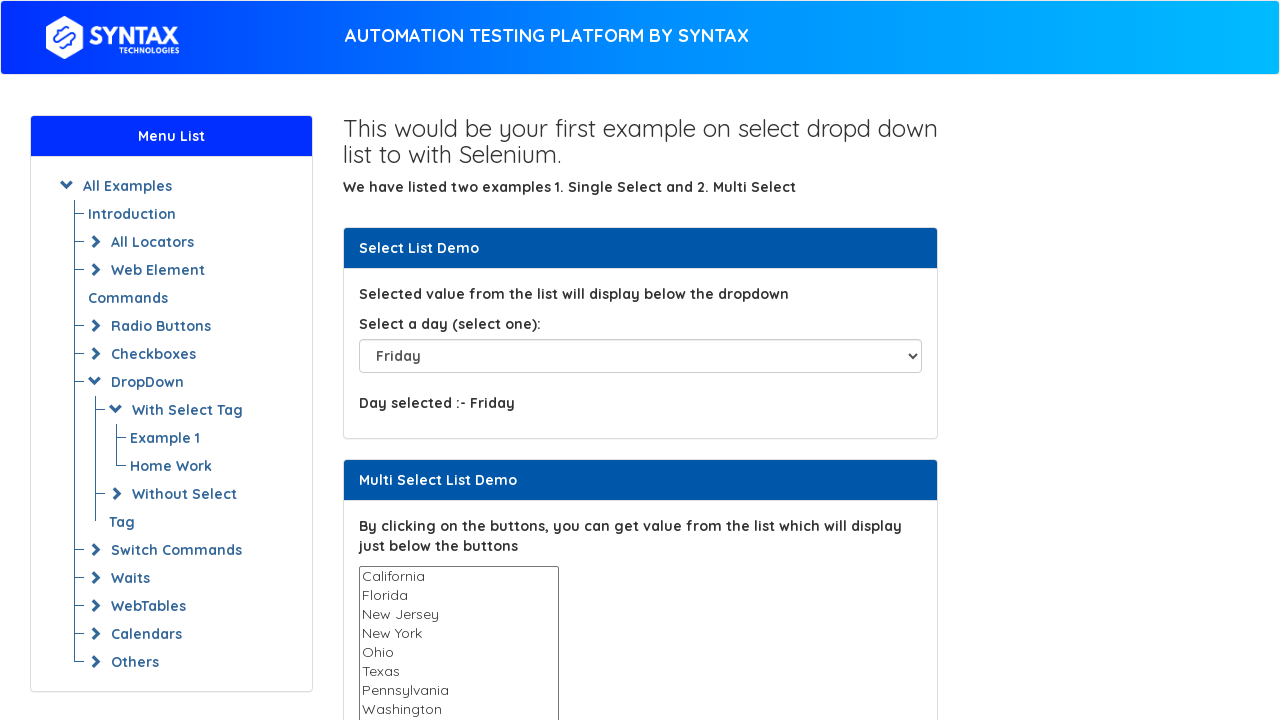

Retrieved all dropdown options (8 total options)
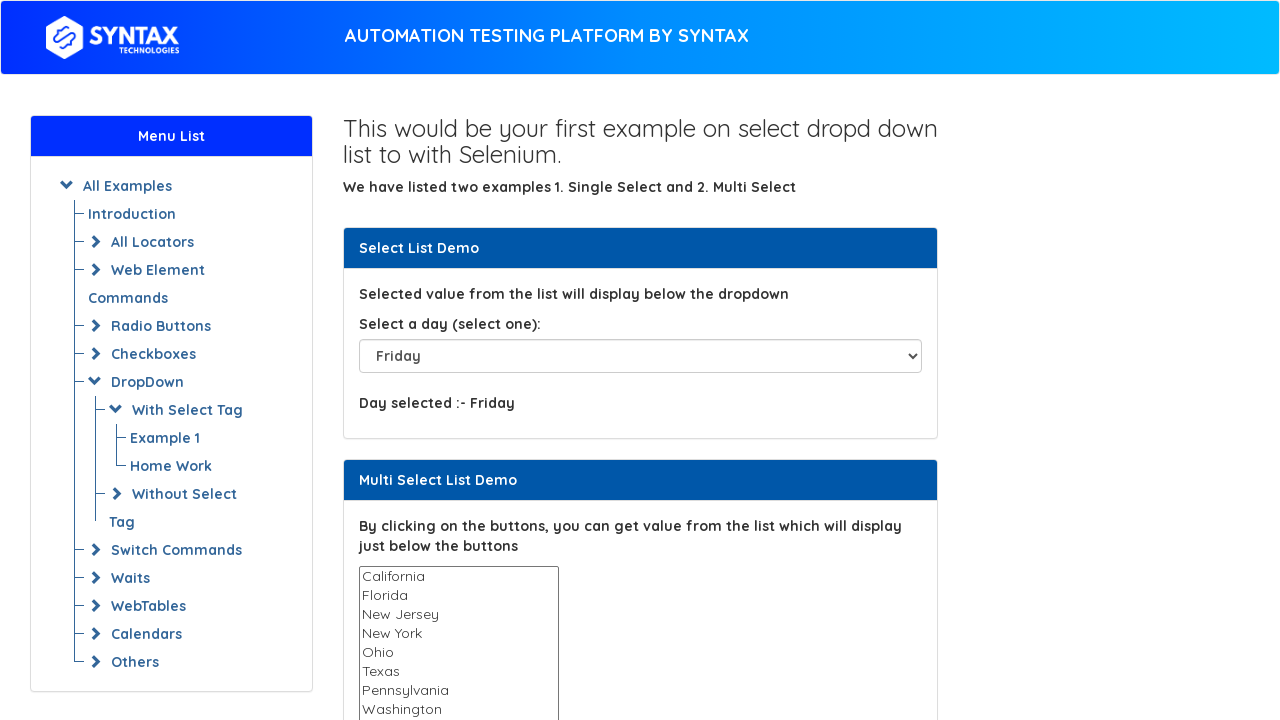

Selected dropdown option by index 1 ('Sunday') on #select-demo
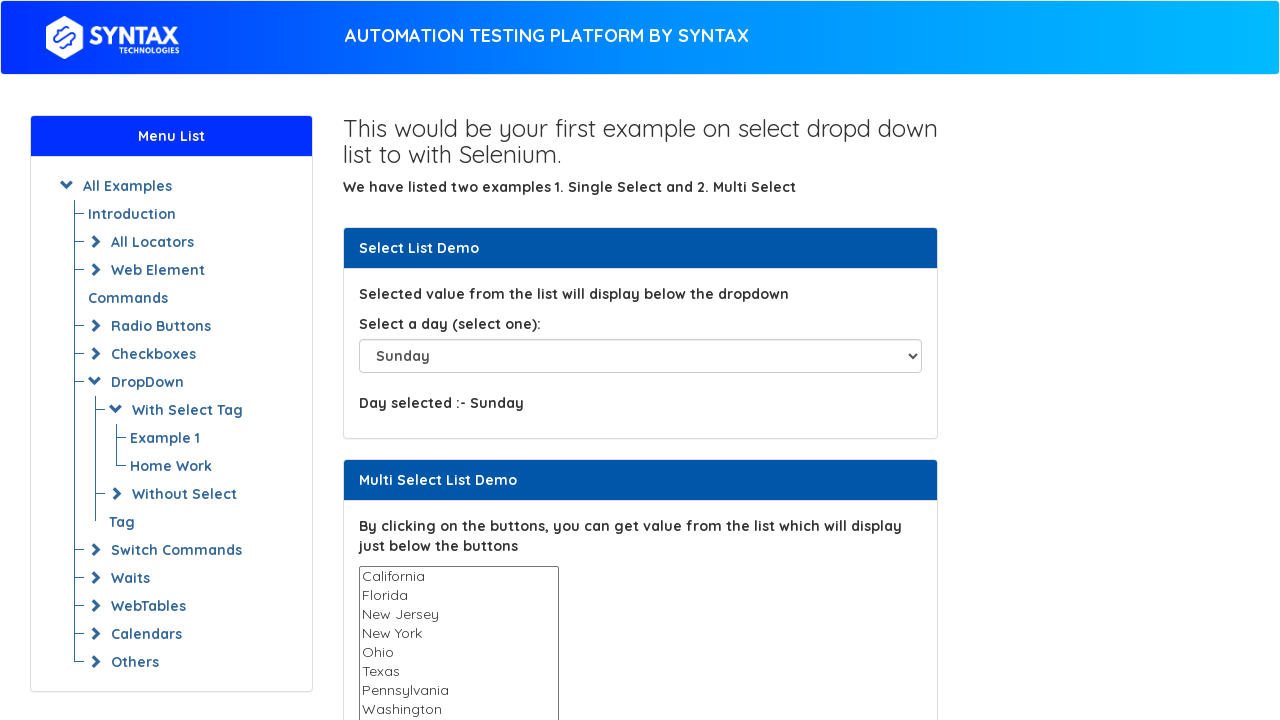

Waited 500ms after selecting 'Sunday'
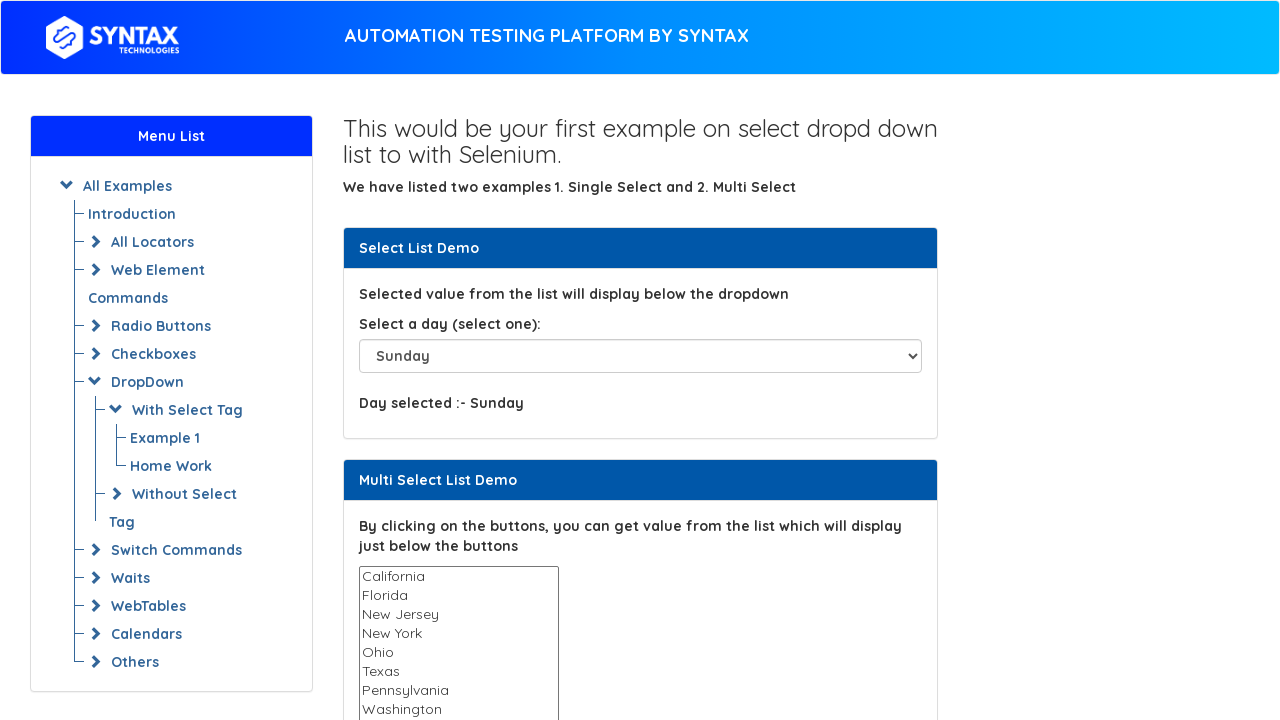

Selected dropdown option by index 2 ('Monday') on #select-demo
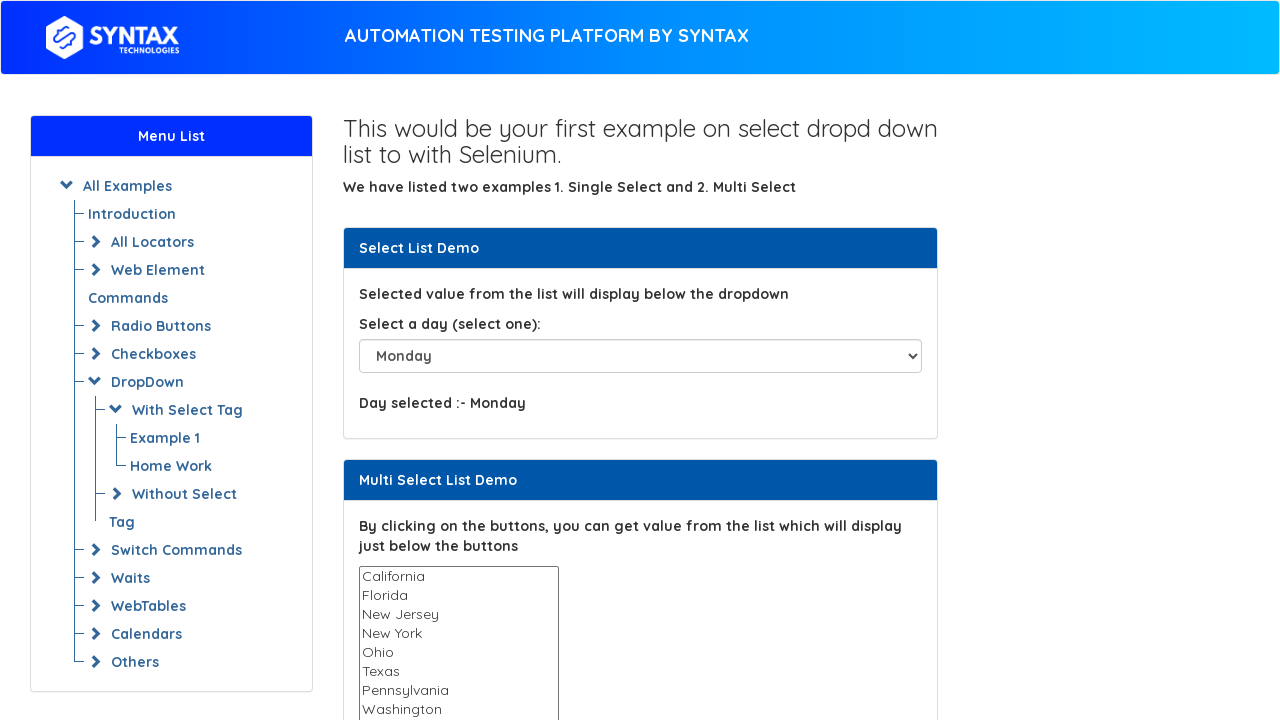

Waited 500ms after selecting 'Monday'
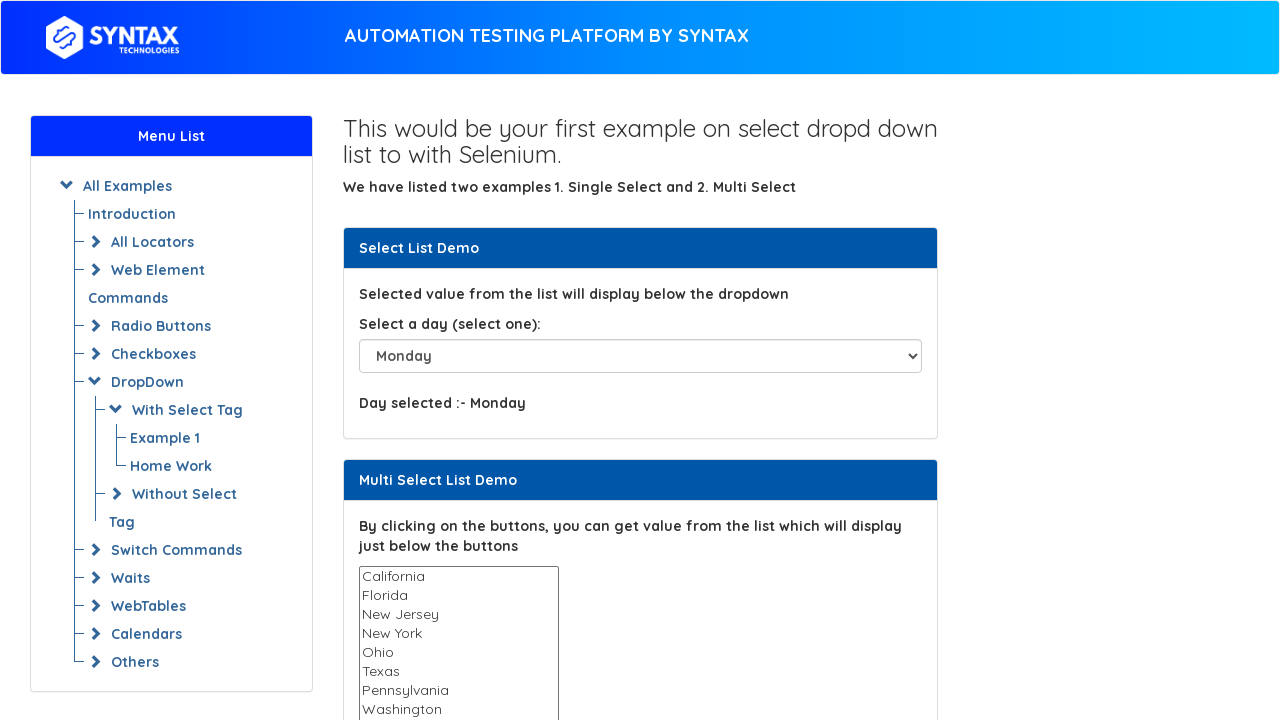

Selected dropdown option by index 3 ('Tuesday') on #select-demo
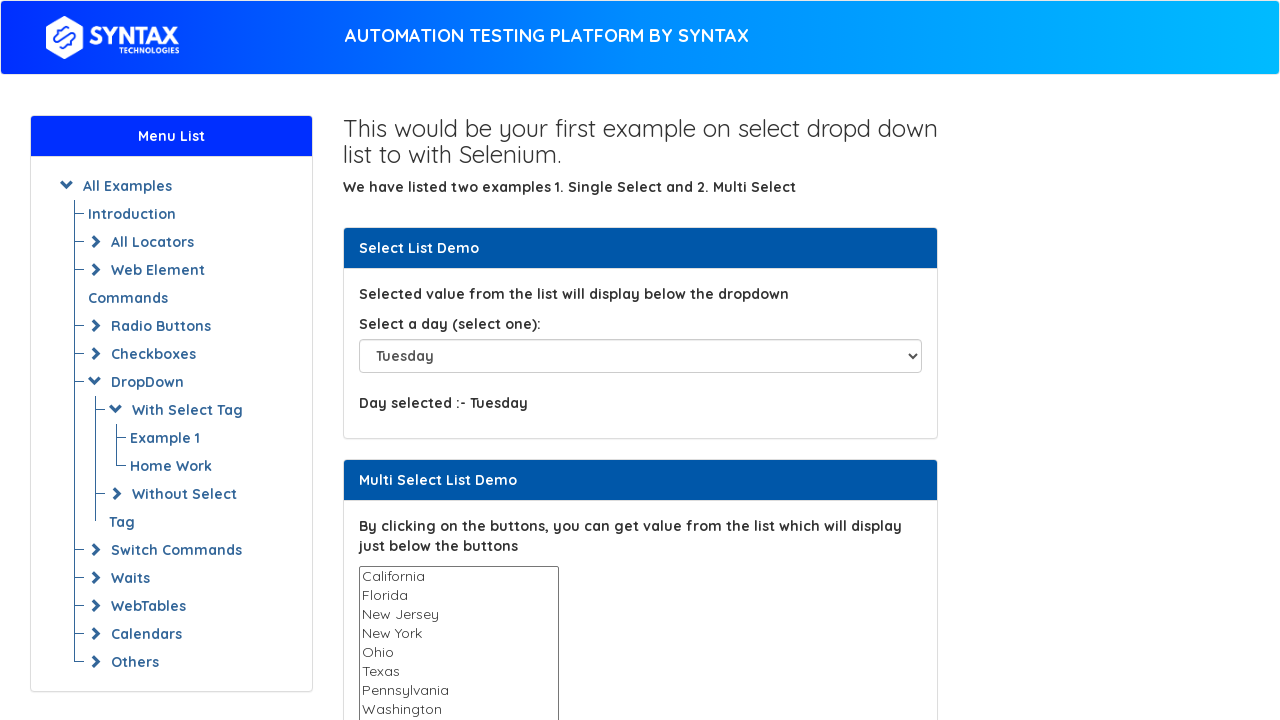

Waited 500ms after selecting 'Tuesday'
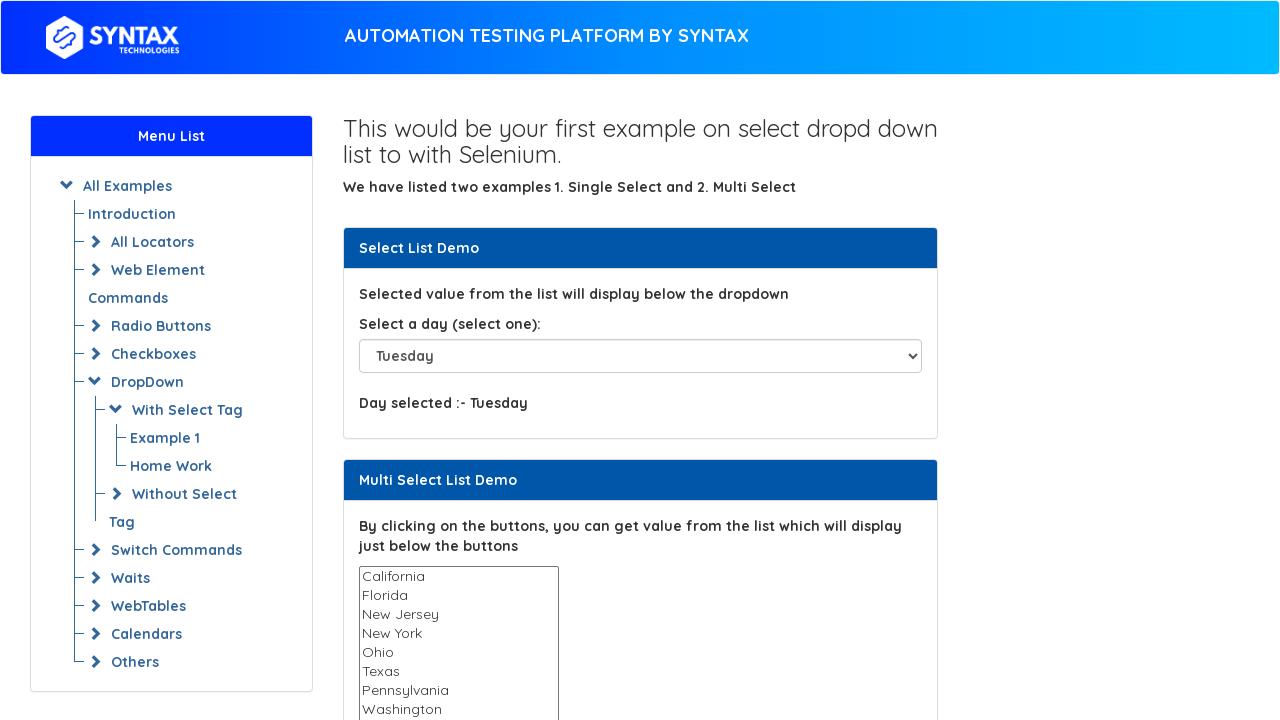

Selected dropdown option by index 4 ('Wednesday') on #select-demo
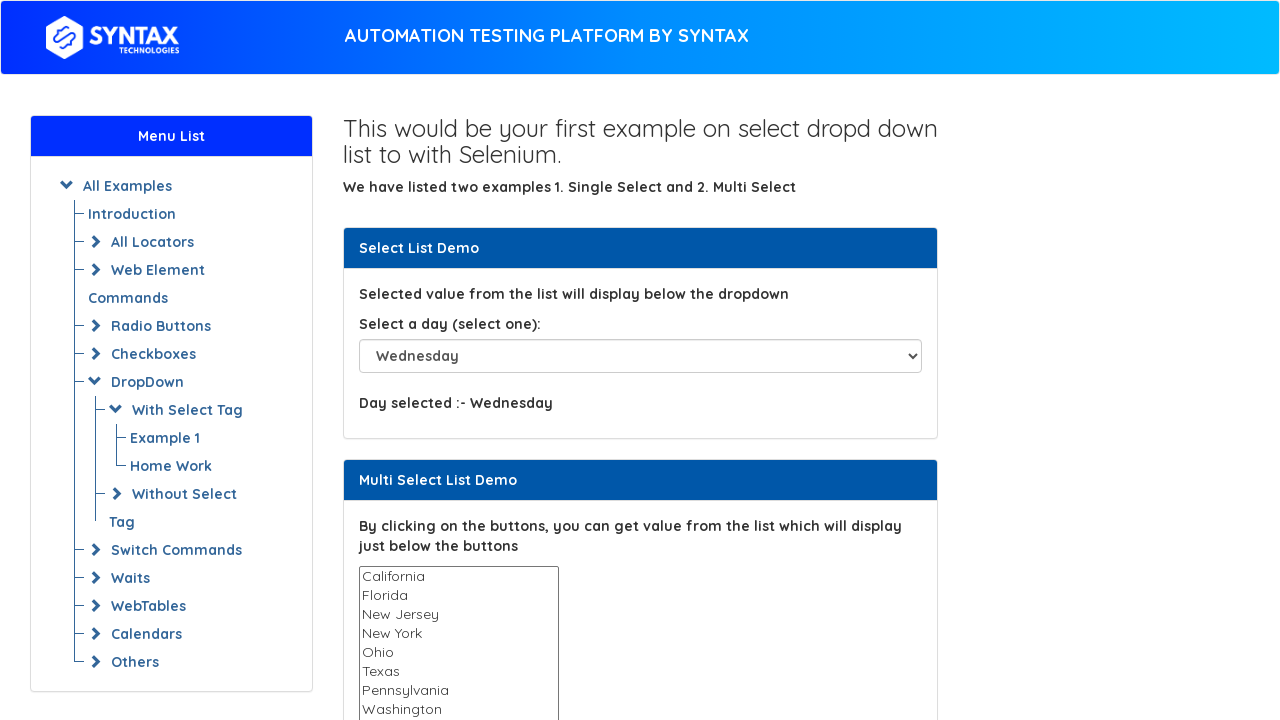

Waited 500ms after selecting 'Wednesday'
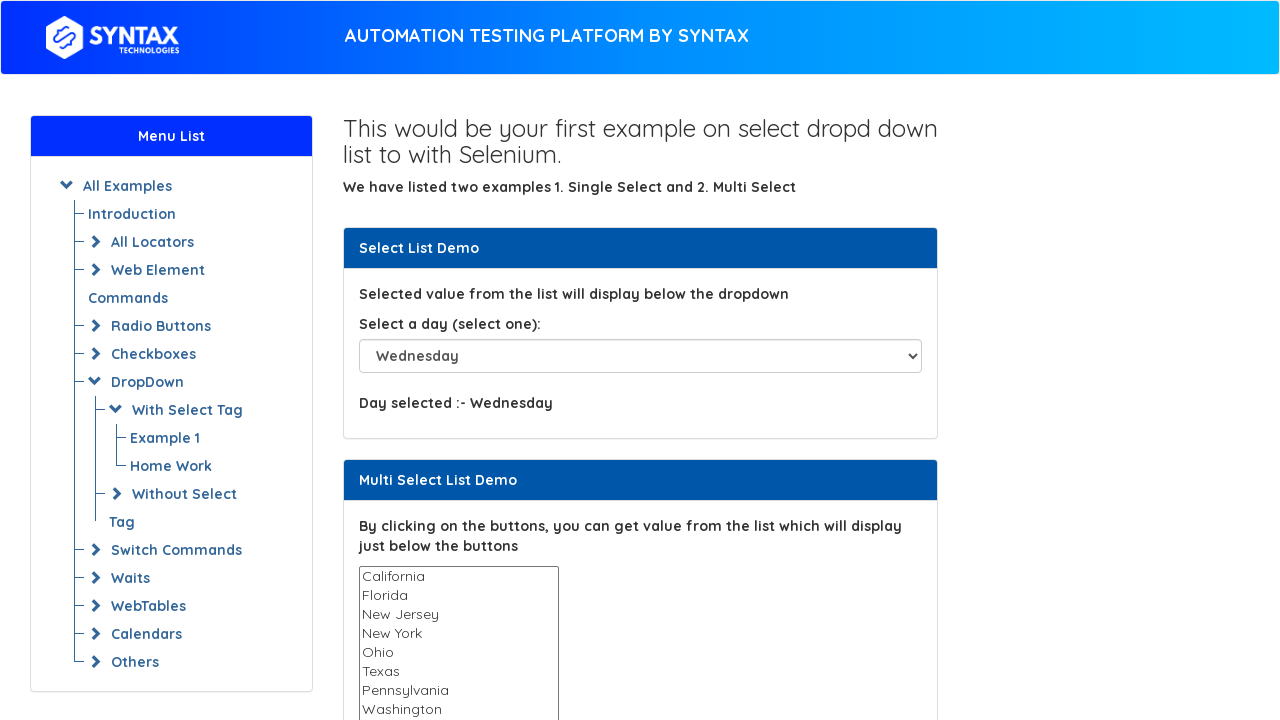

Selected dropdown option by index 5 ('Thursday') on #select-demo
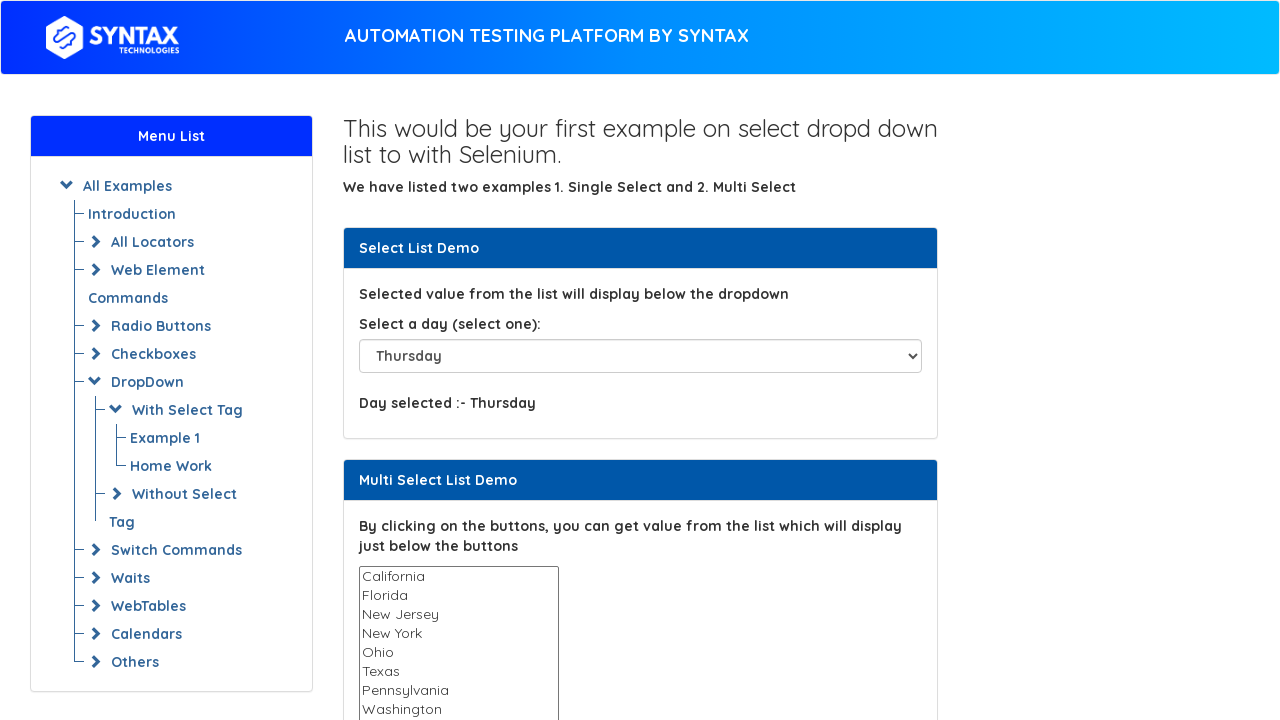

Waited 500ms after selecting 'Thursday'
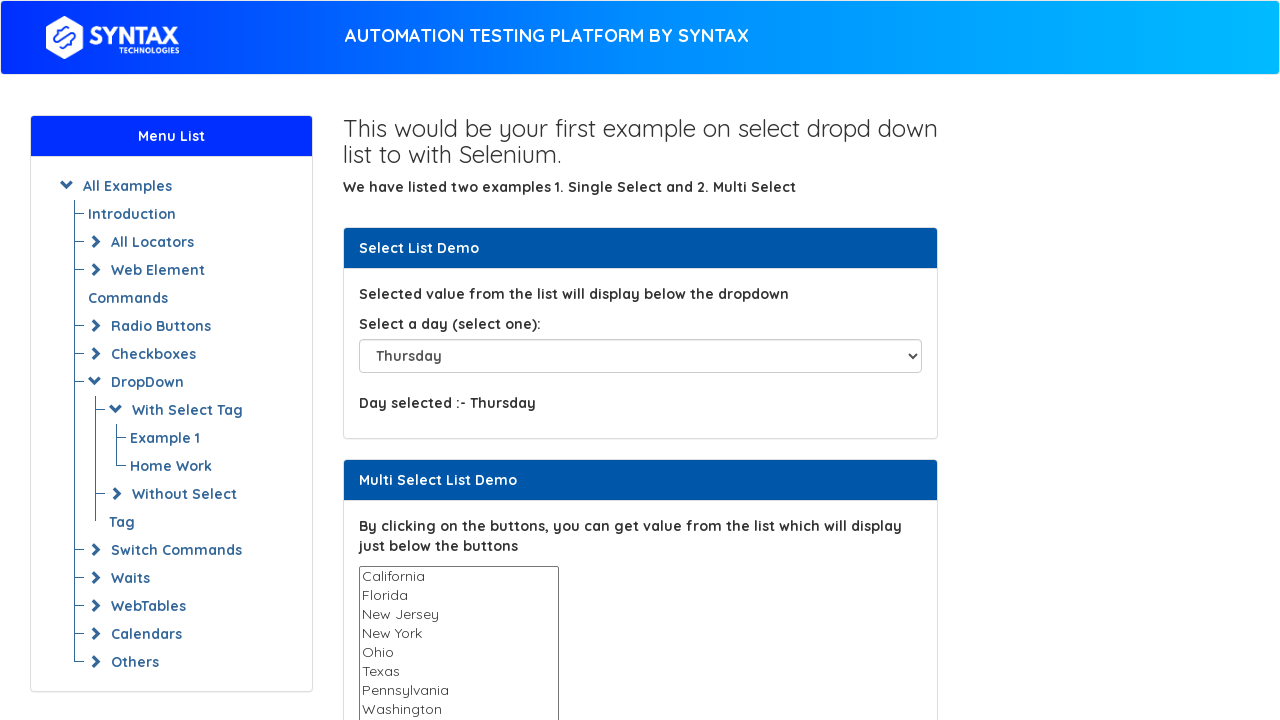

Selected dropdown option by index 6 ('Friday') on #select-demo
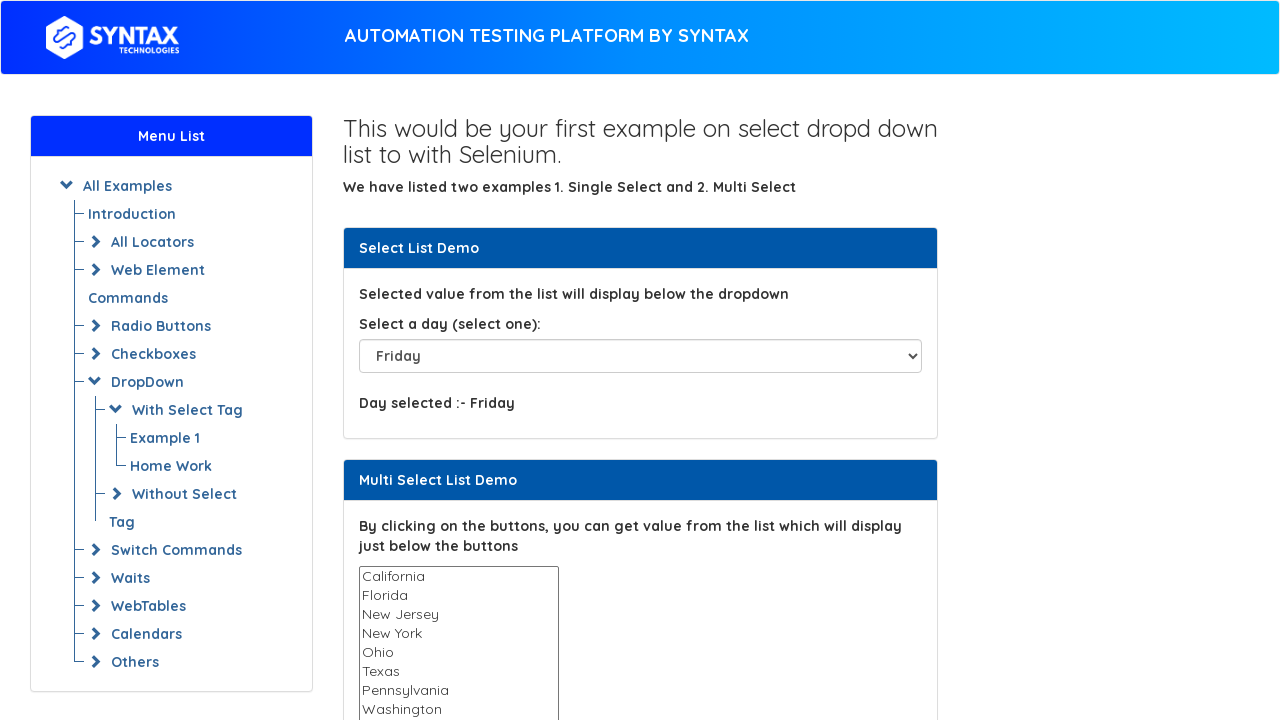

Waited 500ms after selecting 'Friday'
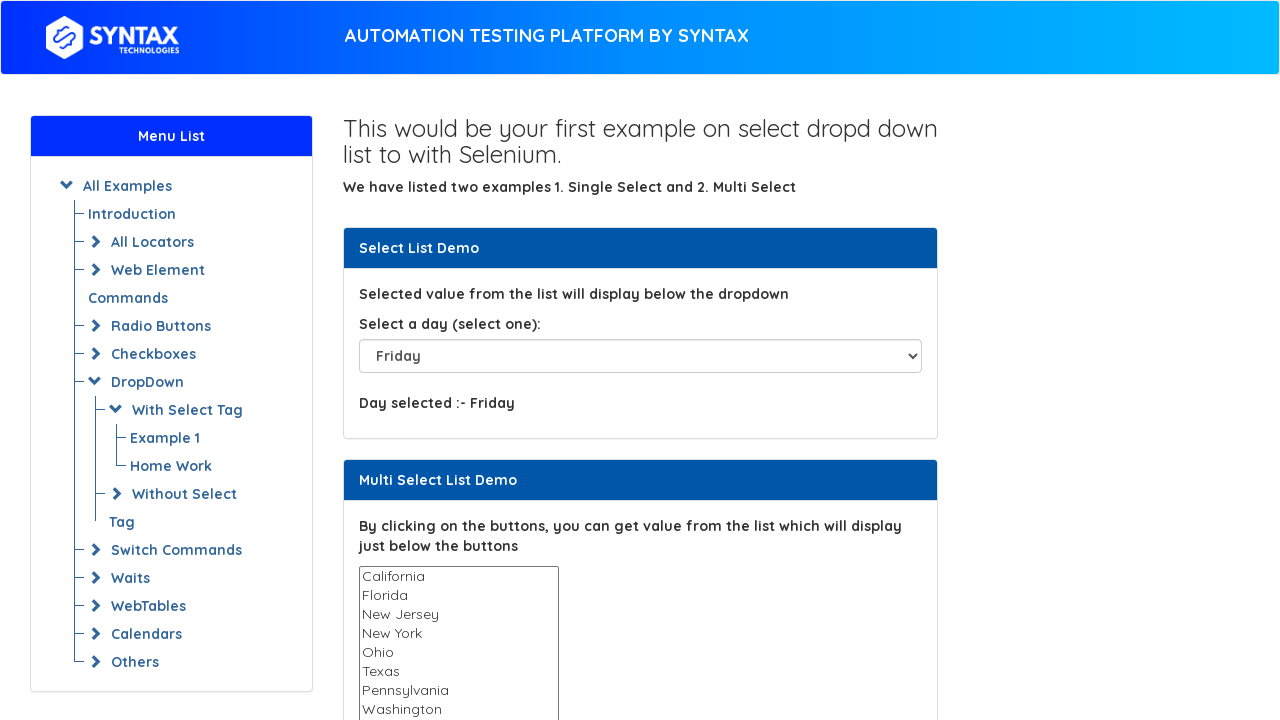

Selected dropdown option by index 7 ('Saturday') on #select-demo
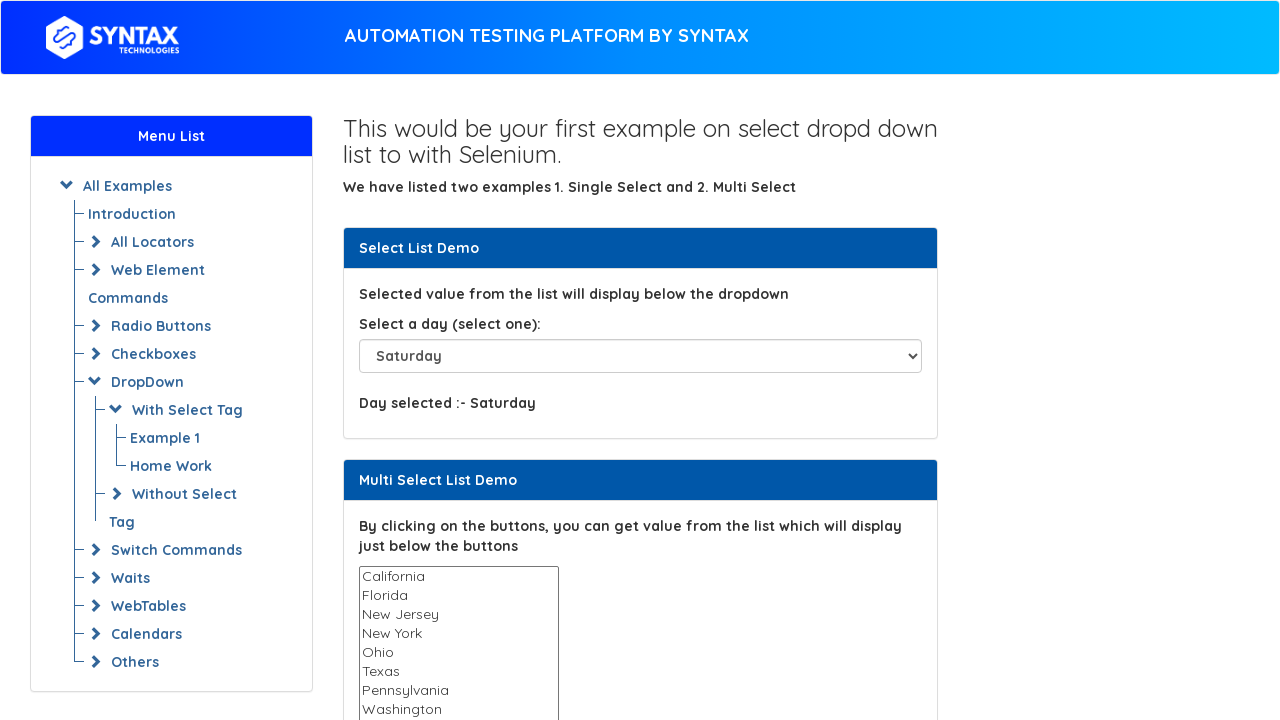

Waited 500ms after selecting 'Saturday'
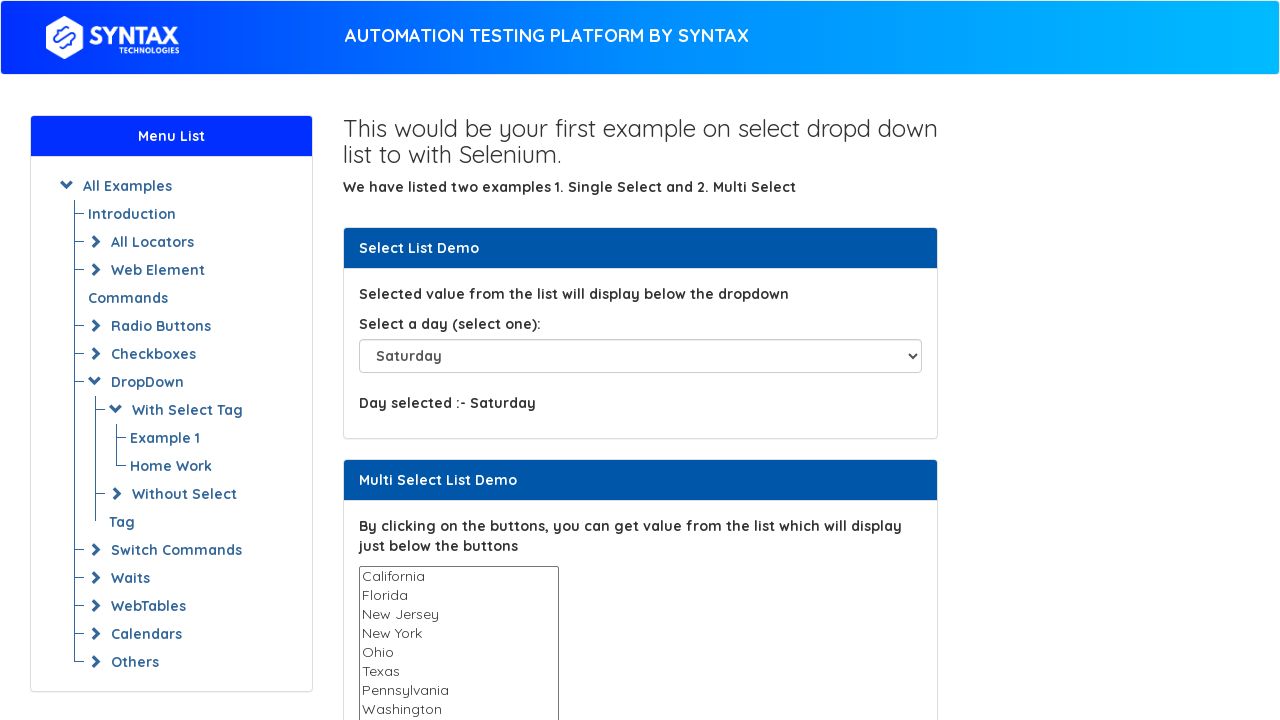

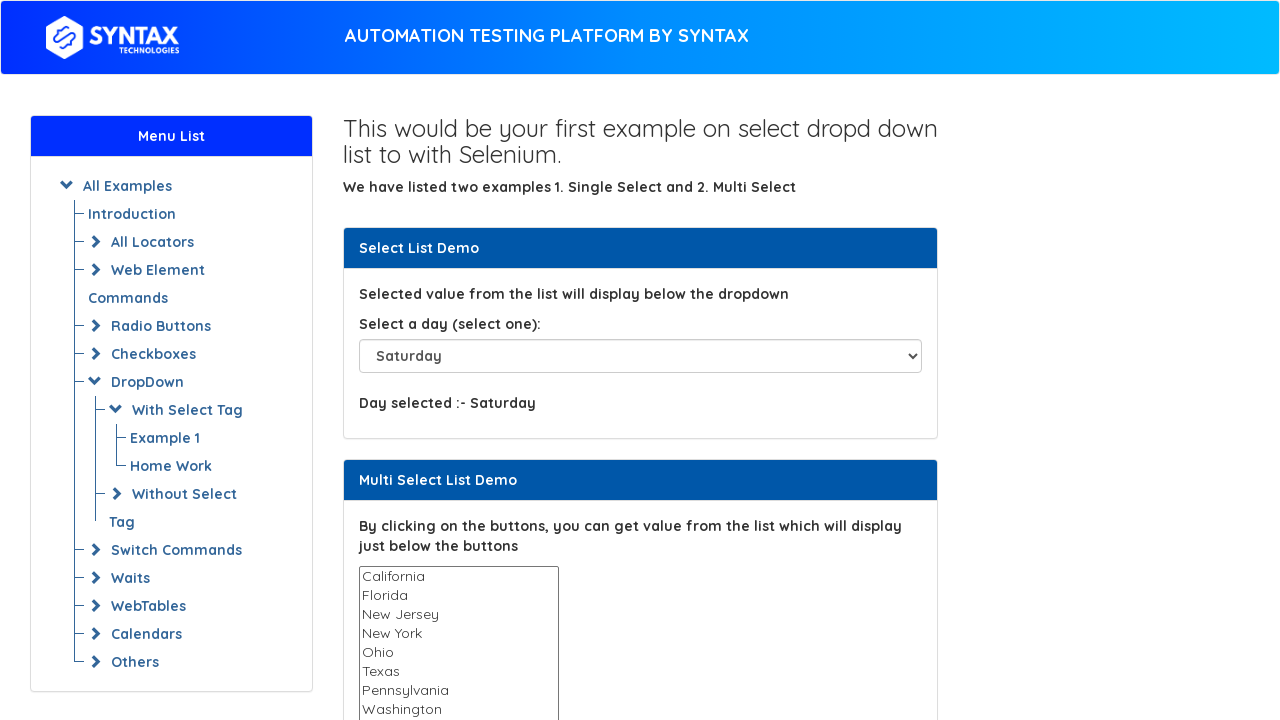